Solves a math captcha by calculating a value from an element attribute, filling the answer, checking robot checkboxes, and submitting the form

Starting URL: http://suninjuly.github.io/get_attribute.html

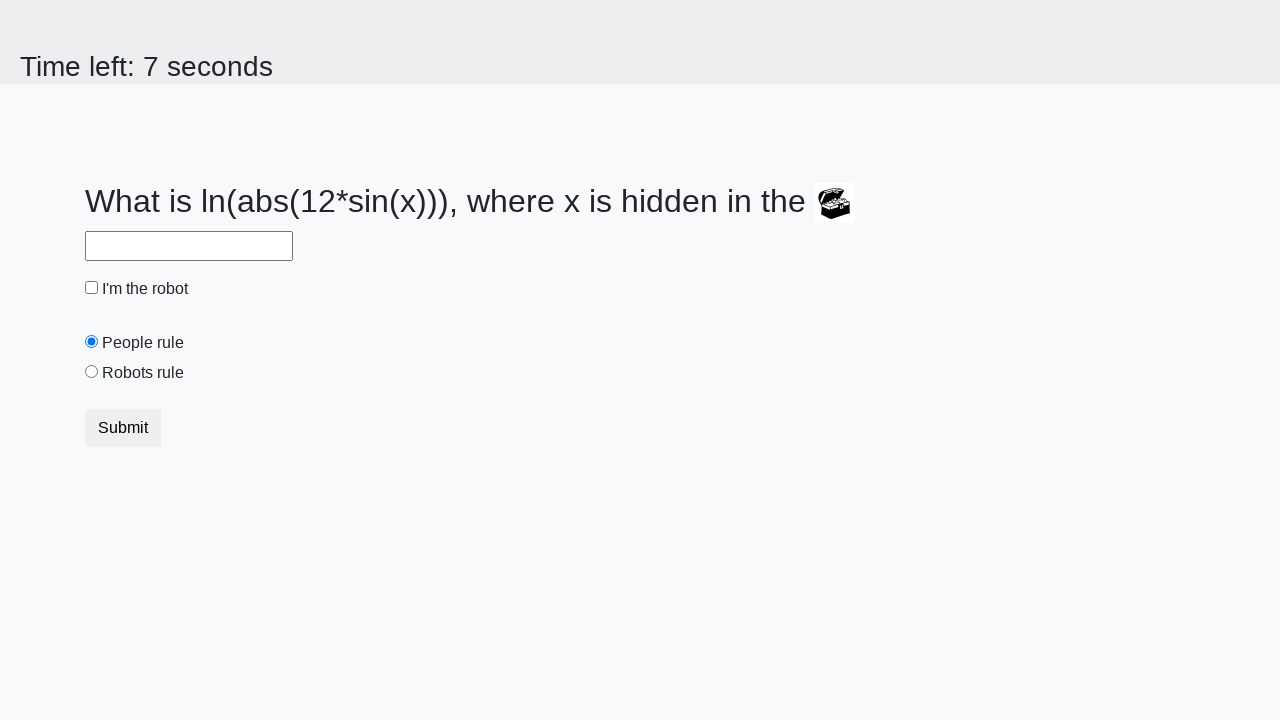

Located treasure element with ID 'treasure'
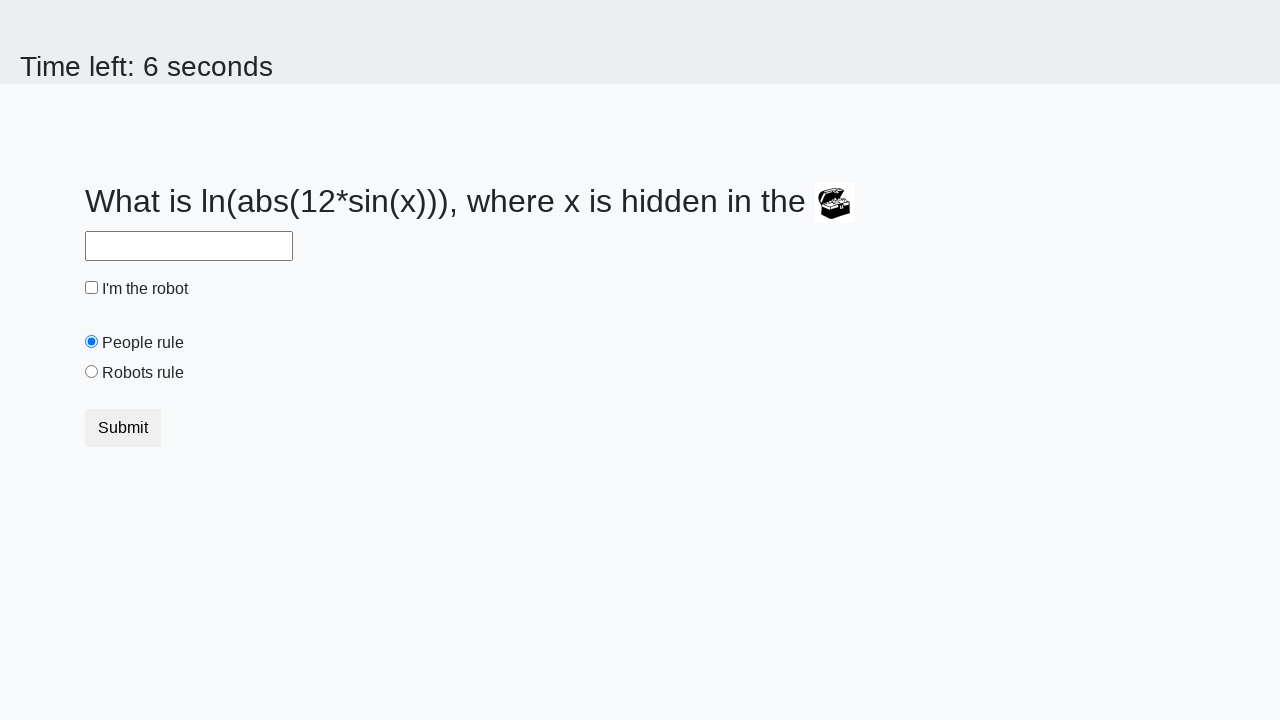

Extracted 'valuex' attribute from treasure element
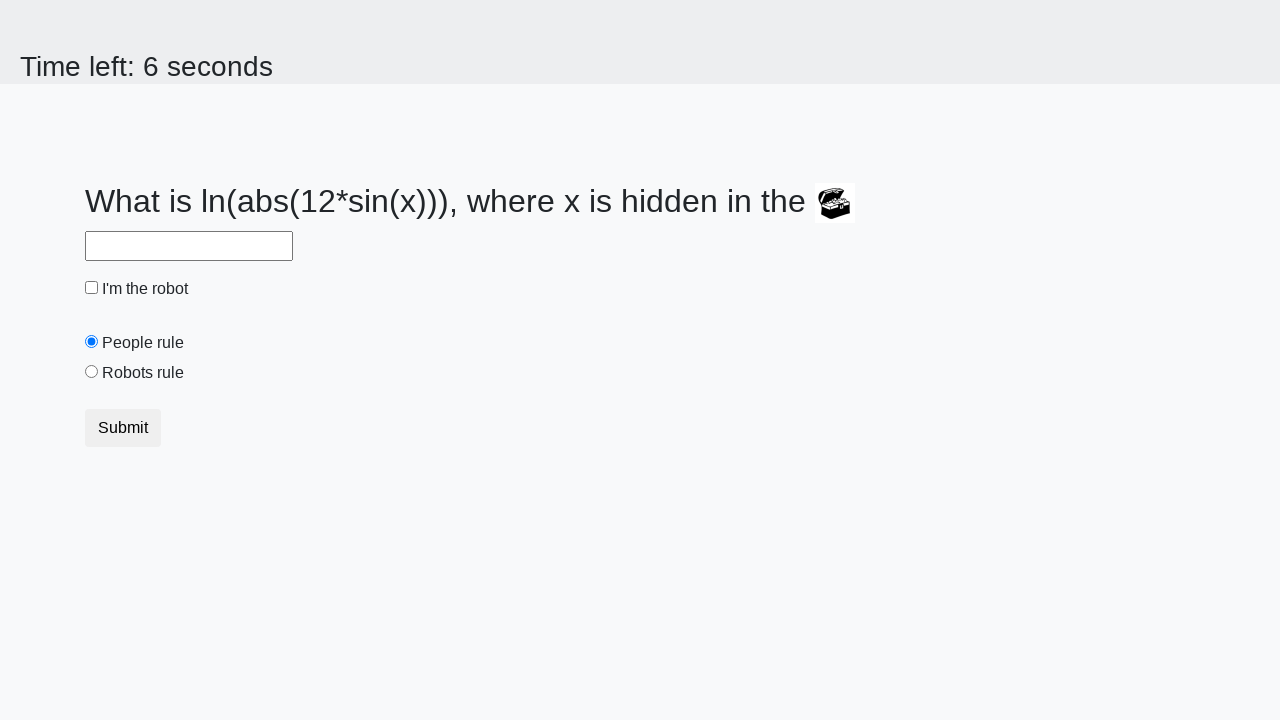

Calculated math captcha answer using logarithm and sine functions
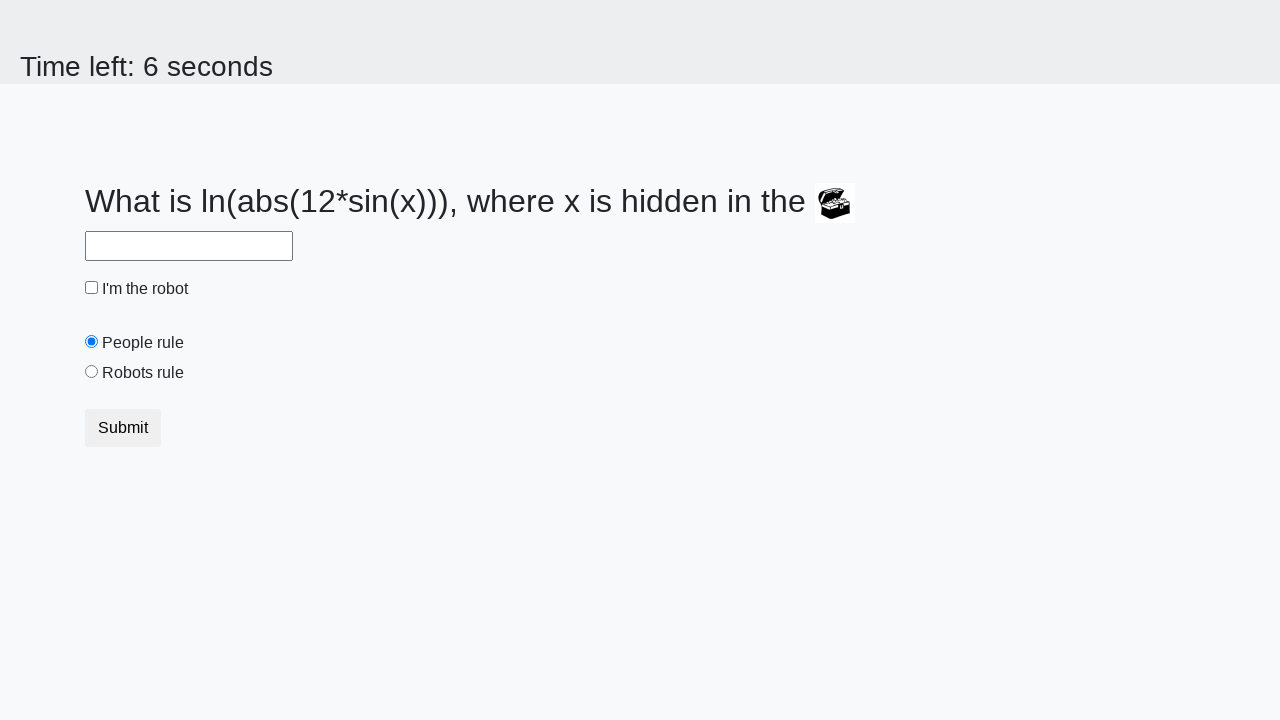

Filled answer field with calculated value on #answer
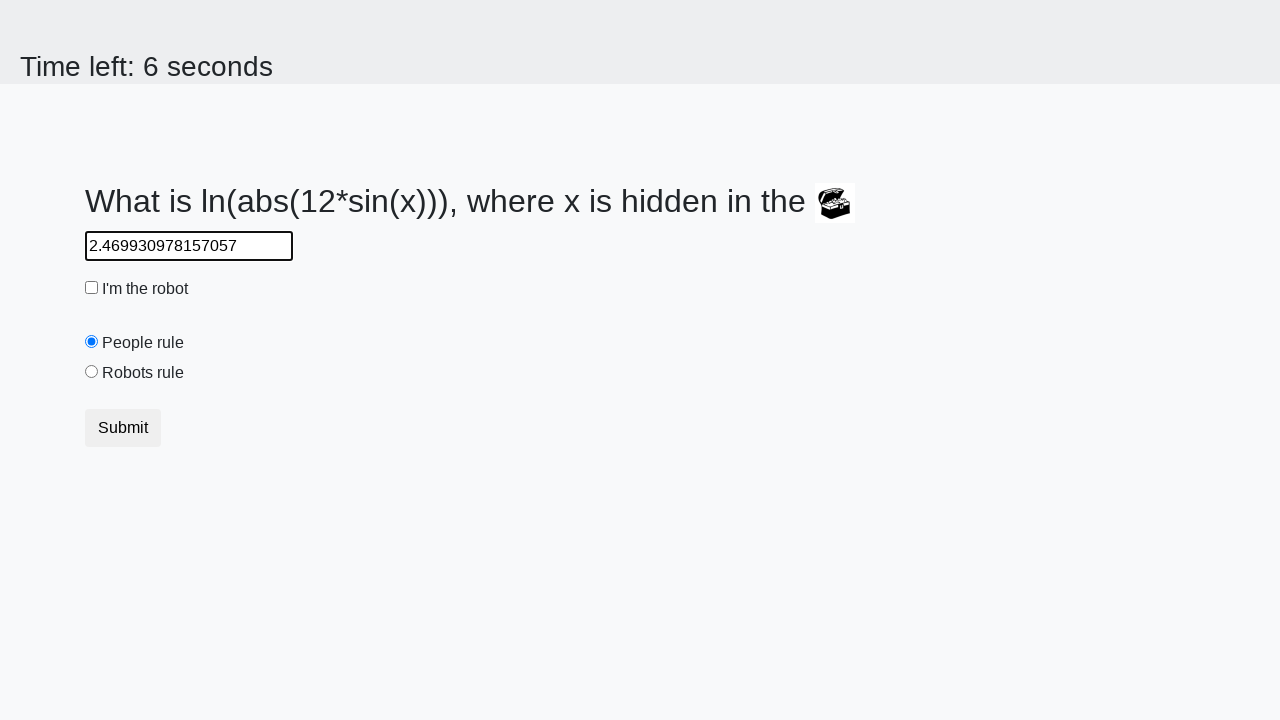

Clicked robot checkbox at (92, 288) on #robotCheckbox
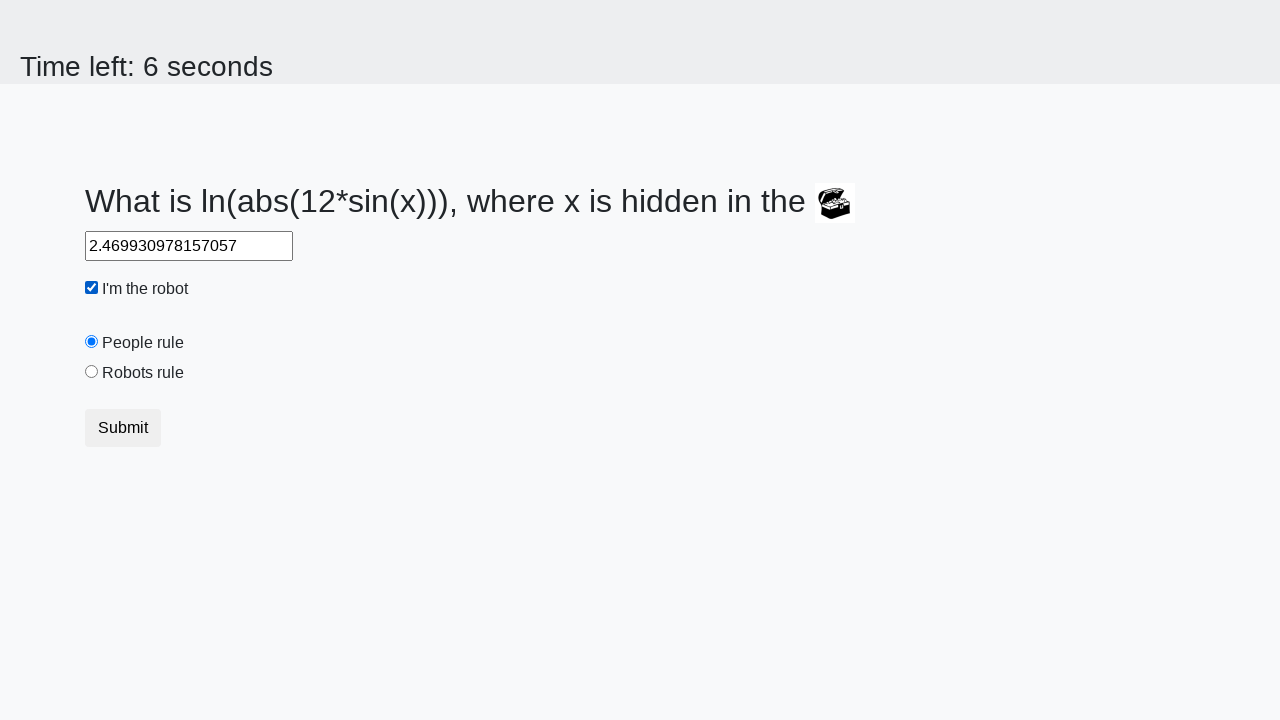

Clicked robots rule radio button at (92, 372) on #robotsRule
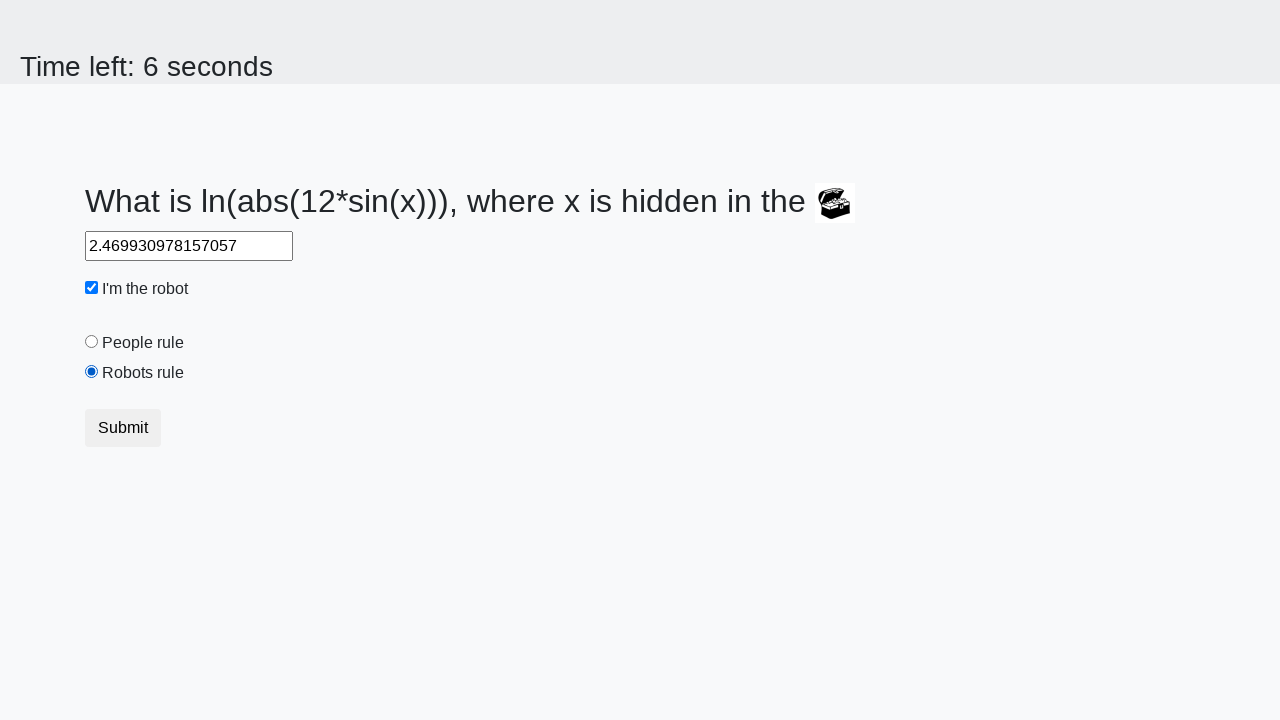

Clicked submit button to submit the form at (123, 428) on button.btn
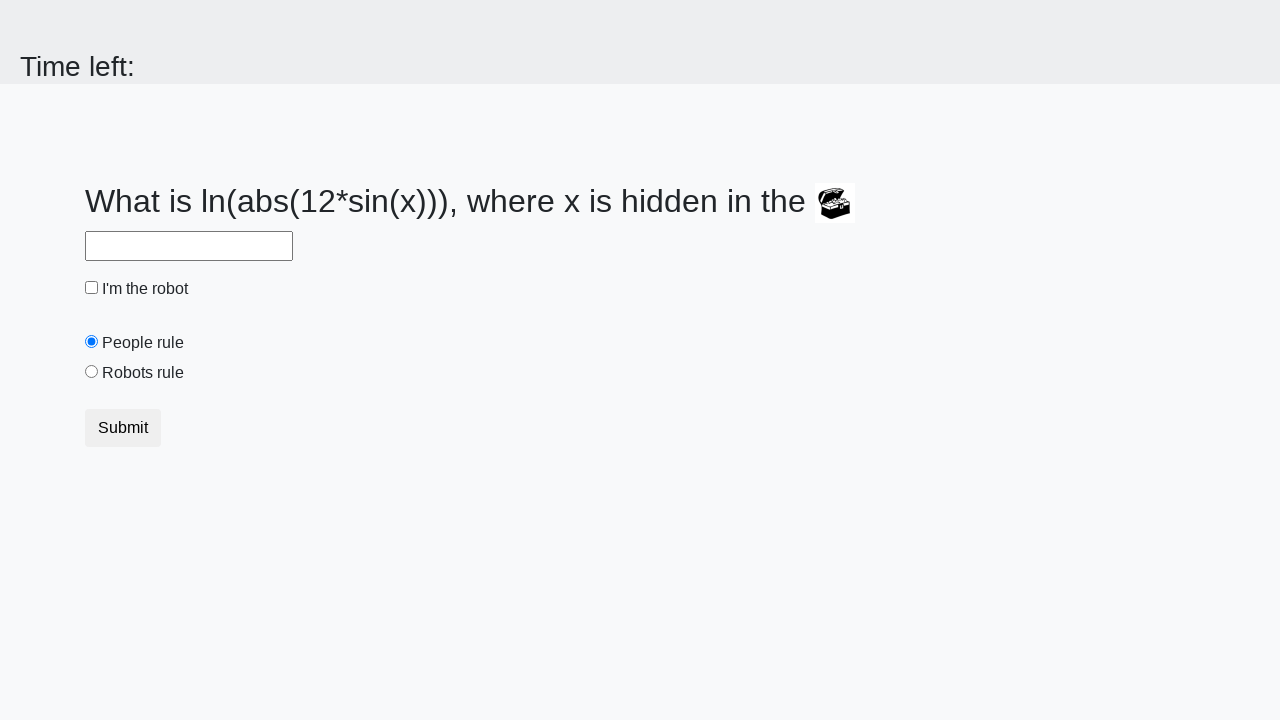

Waited 2 seconds for form submission result
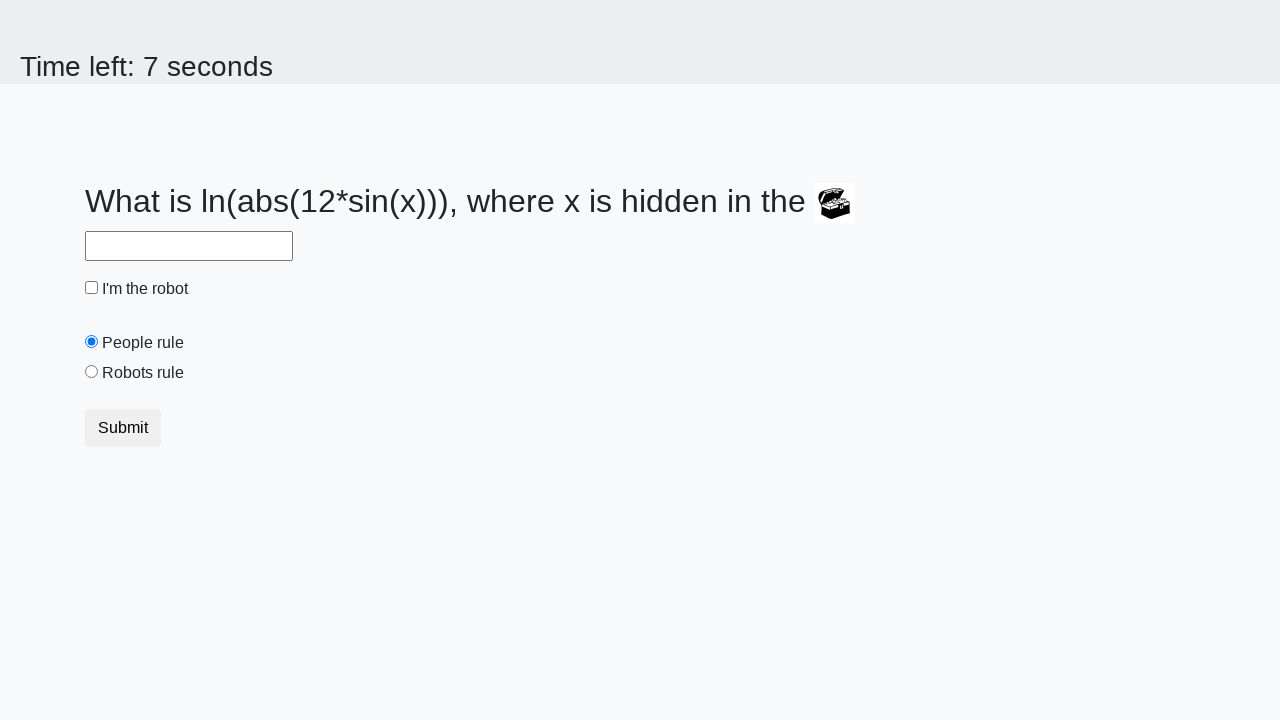

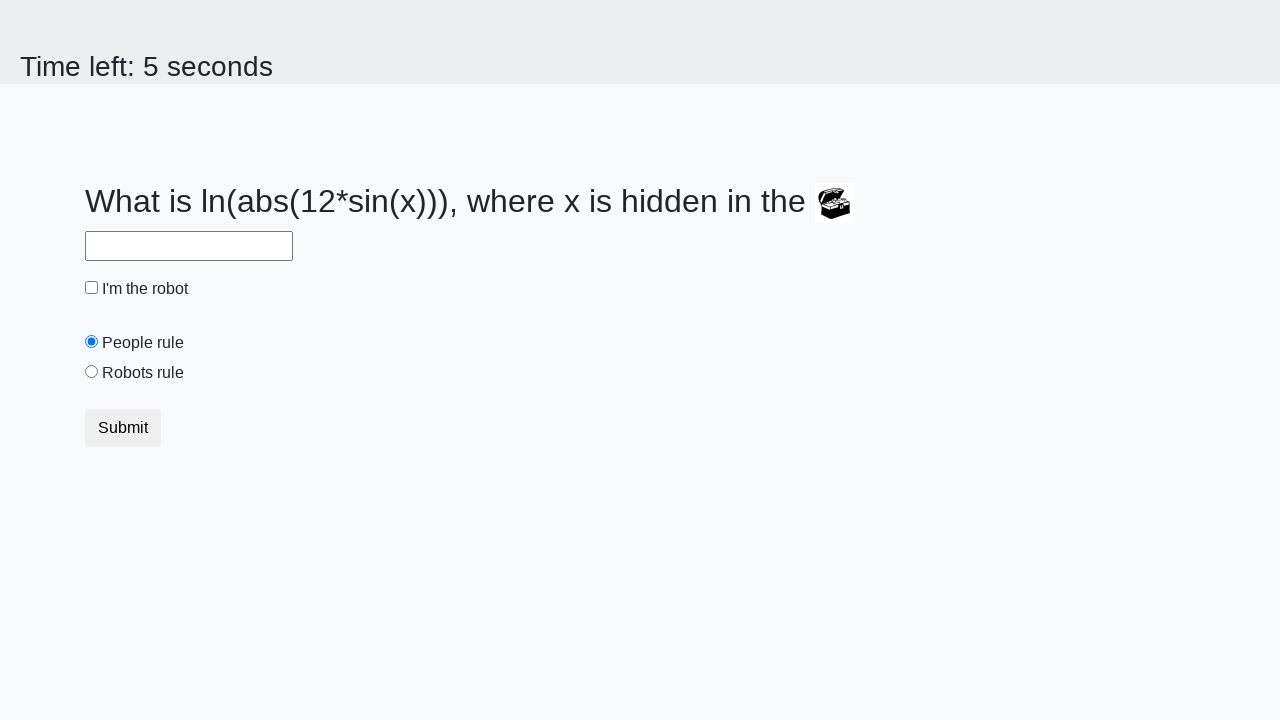